Tests a practice form by filling various input fields including name, password, email, message, selecting dropdown options, clicking checkboxes and radio buttons, then submitting the form.

Starting URL: https://practice-automation.com/form-fields/

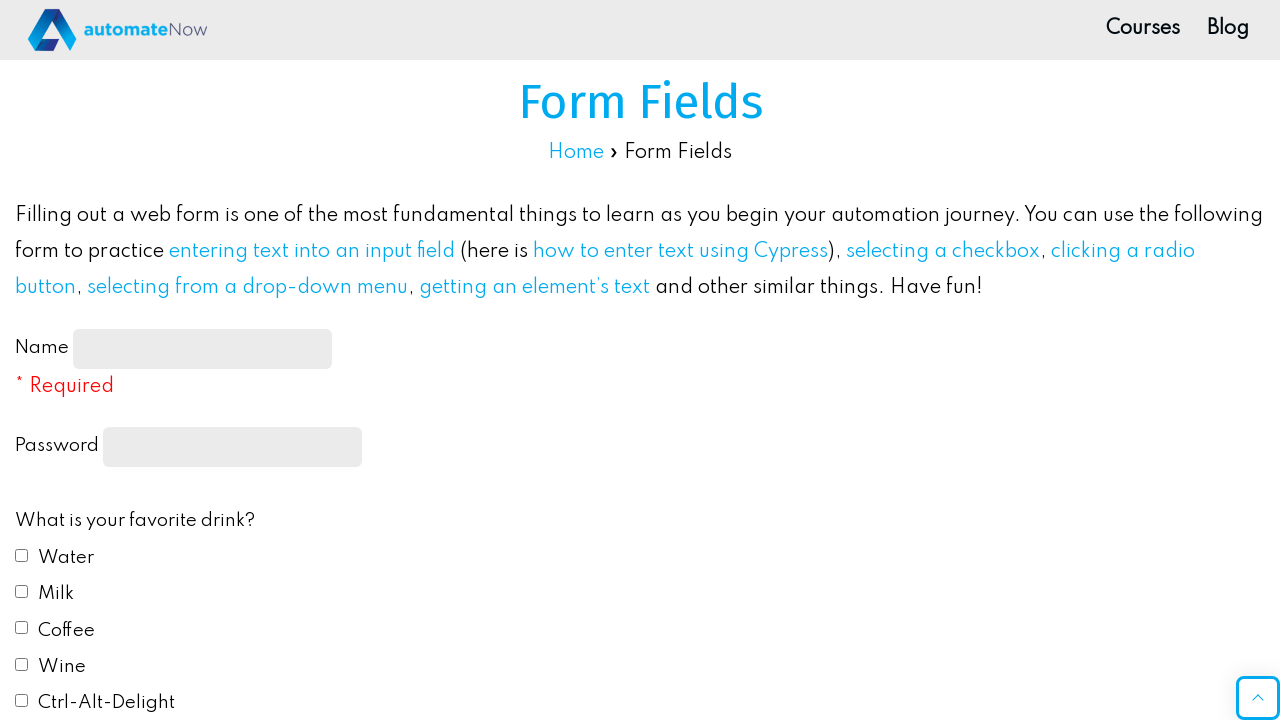

Filled name input field with 'JohnDoe123' on #name-input
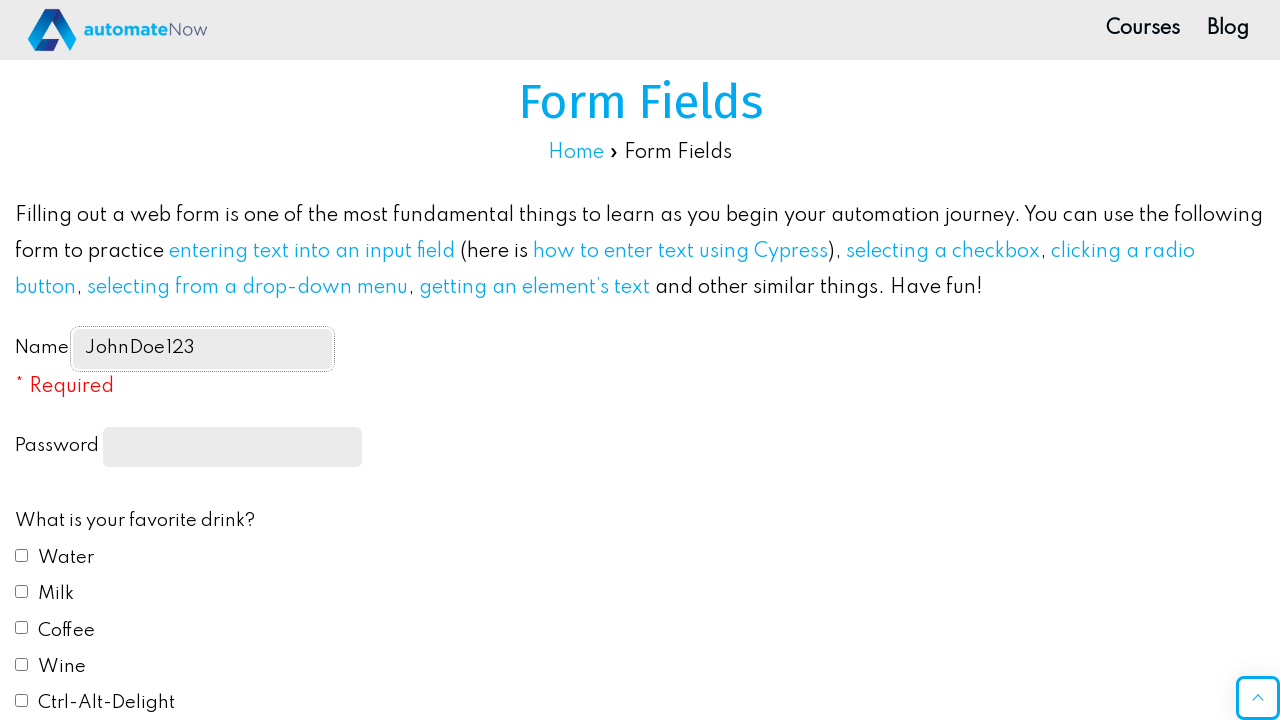

Filled password field with 'SecurePass456' on input[type='password']
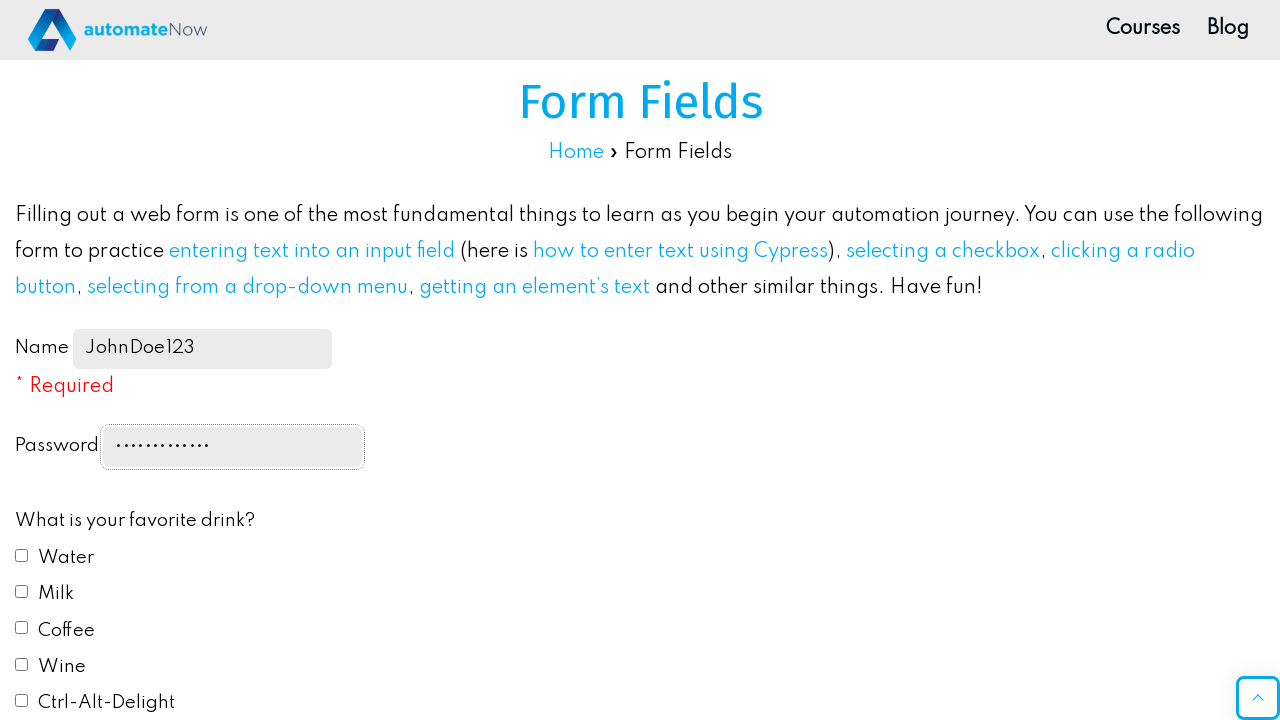

Clicked milk checkbox at (22, 591) on #drink2
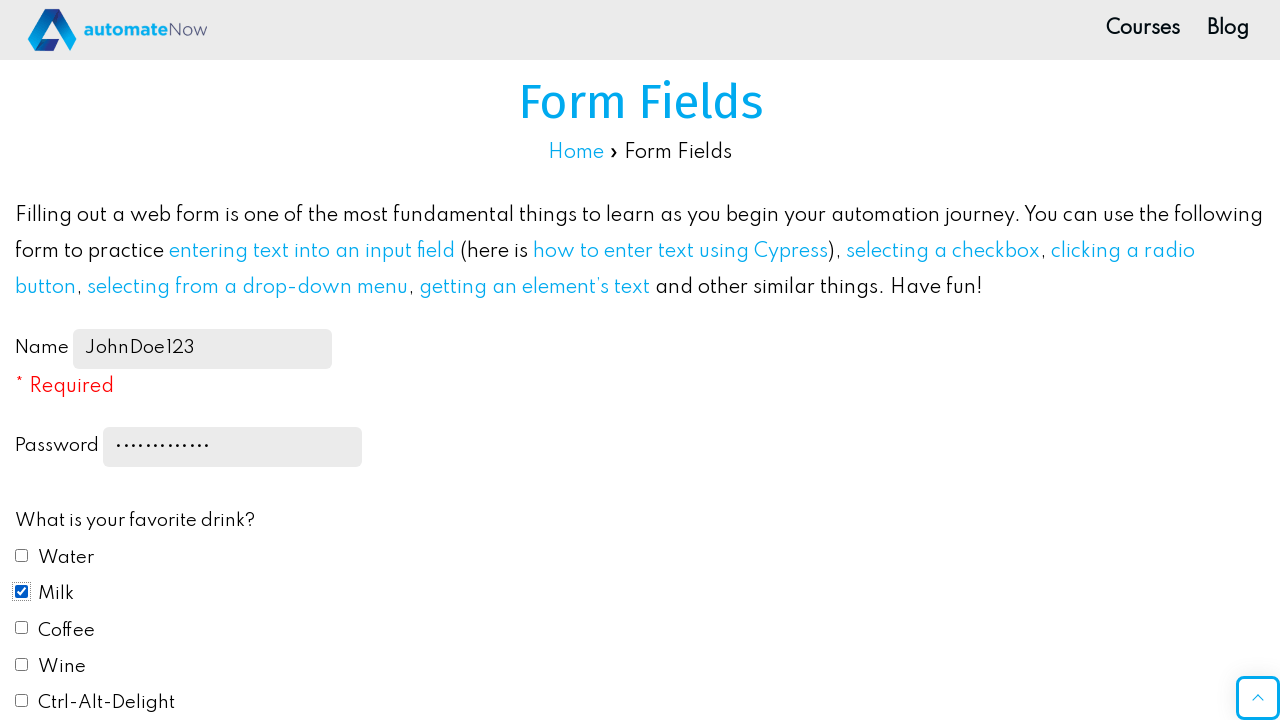

Clicked coffee checkbox at (22, 628) on #drink3
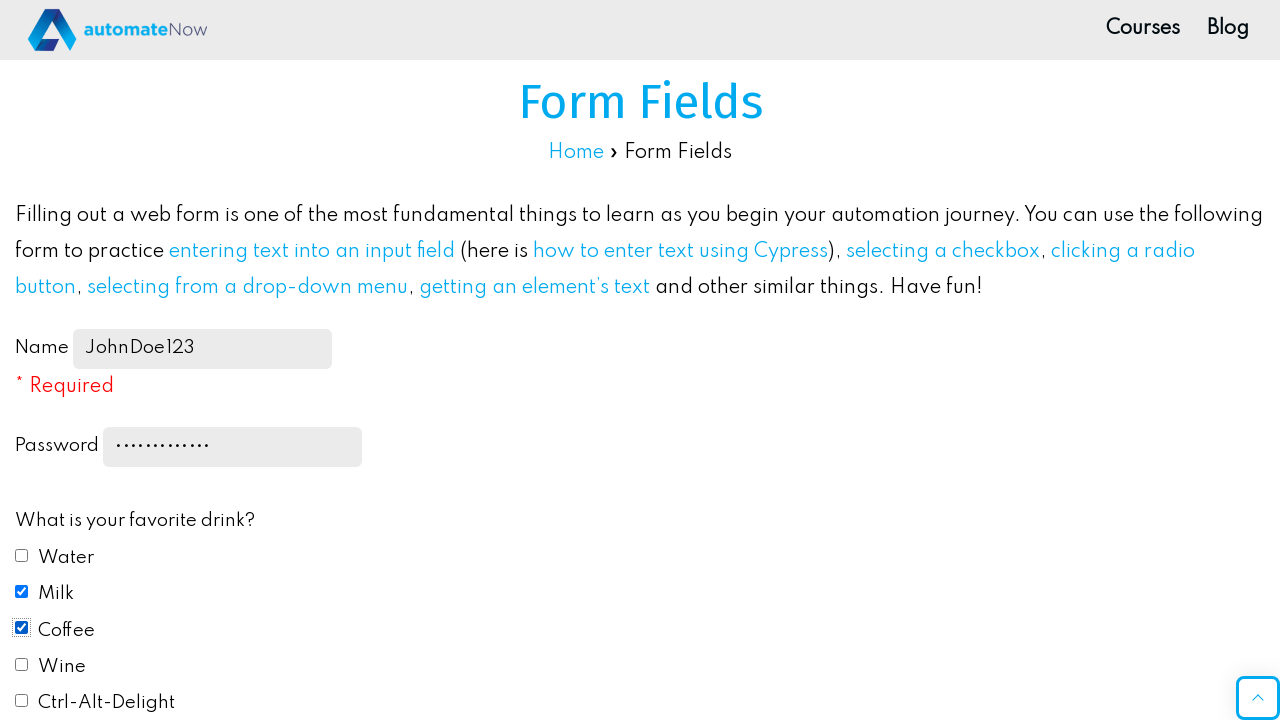

Filled email field with 'johndoe@testmail.com' on #email
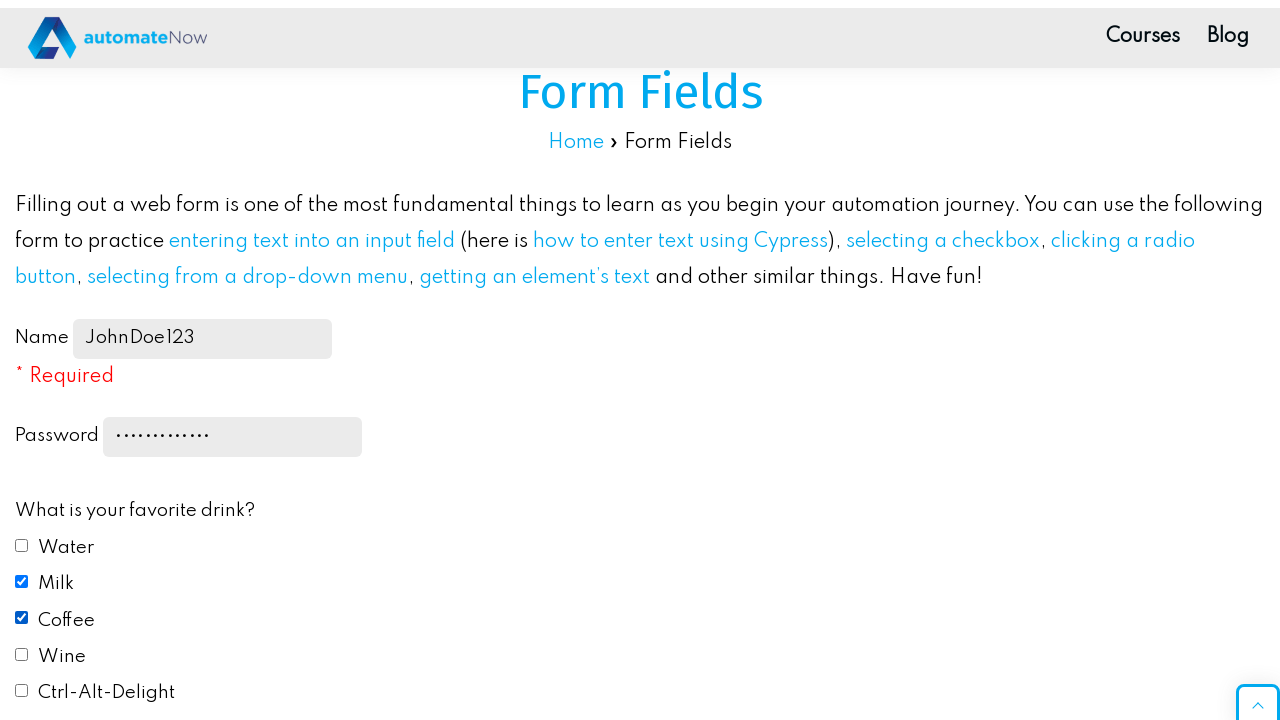

Selected 'Yes' from dropdown on select
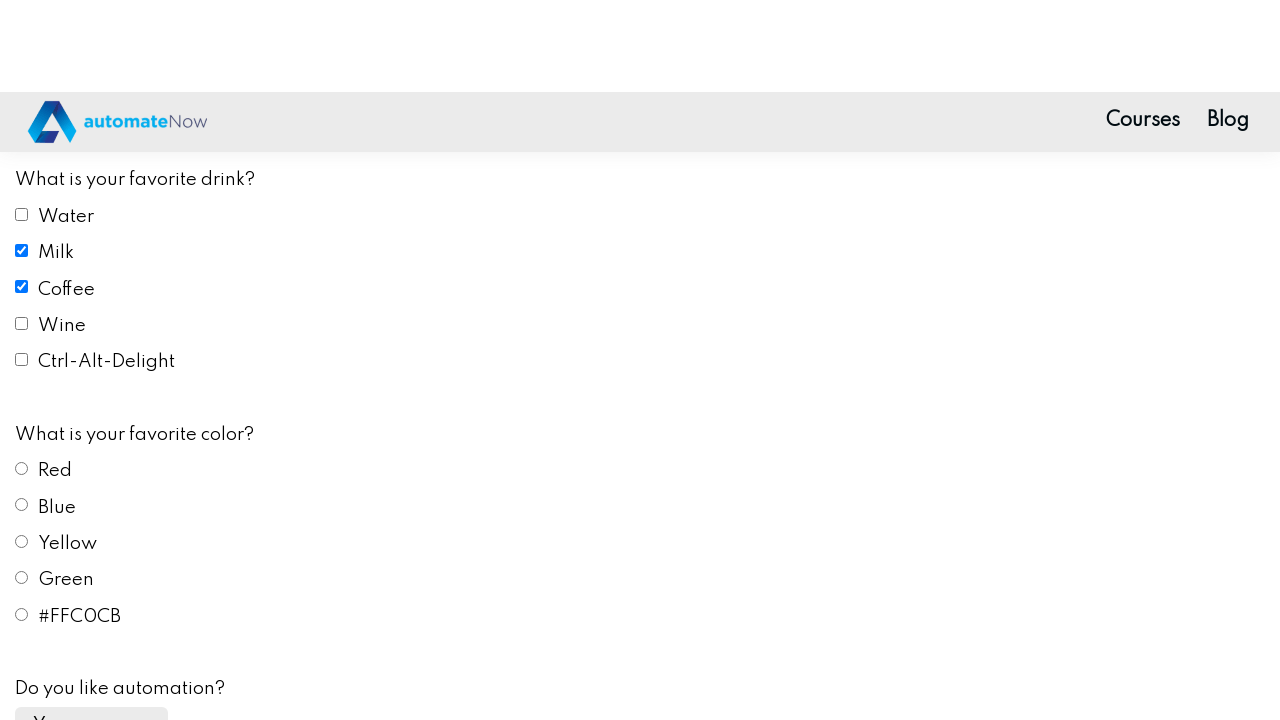

Filled message field with test message on #message
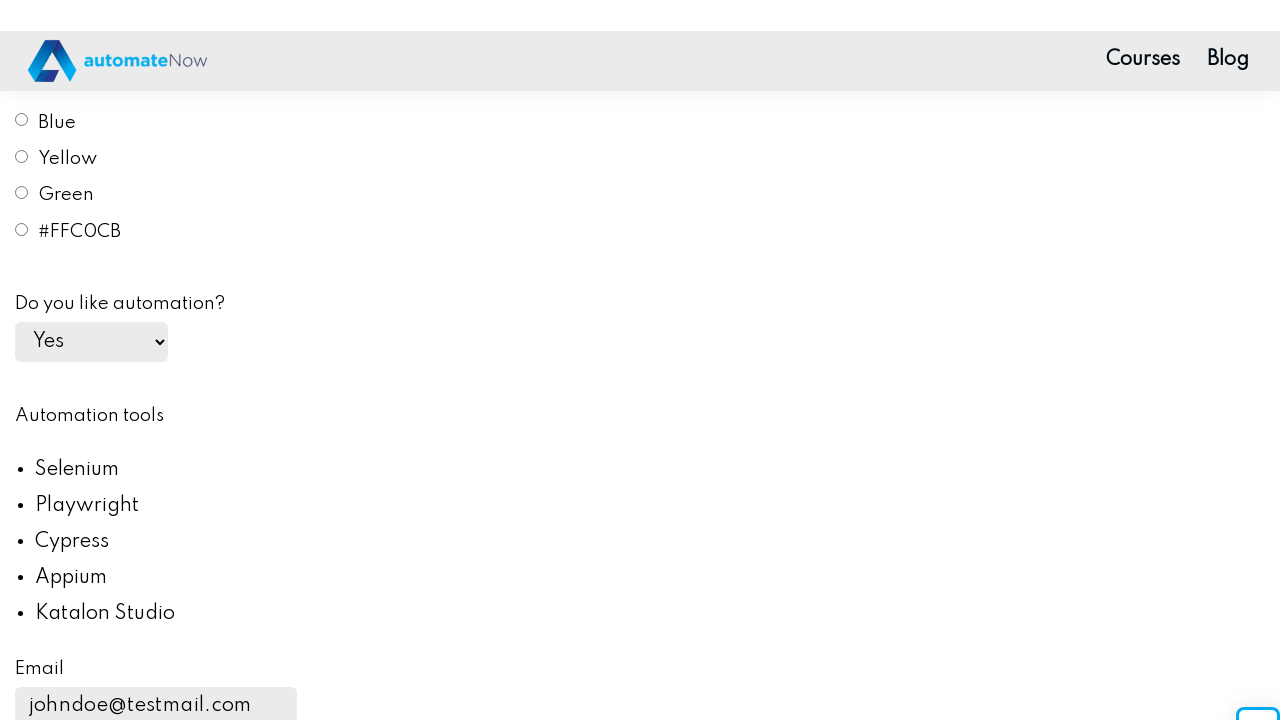

Clicked blue color radio button at (22, 713) on #color3
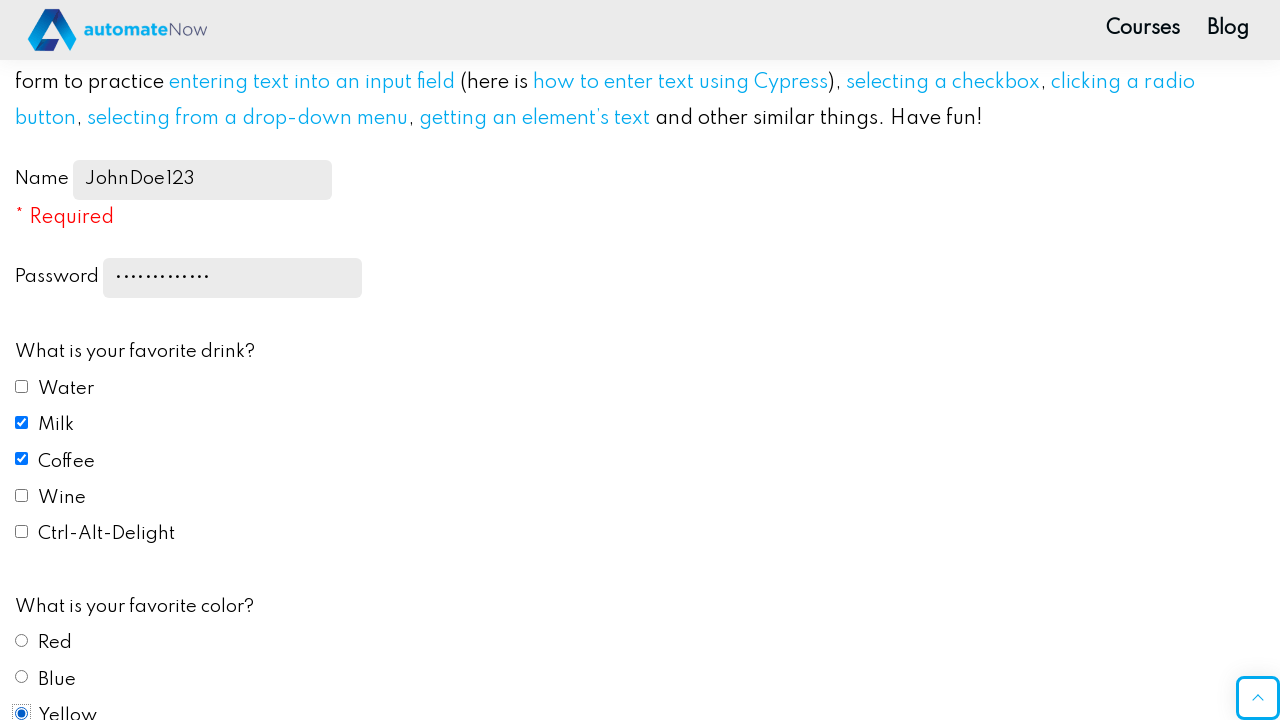

Clicked submit button at (108, 361) on #submit-btn
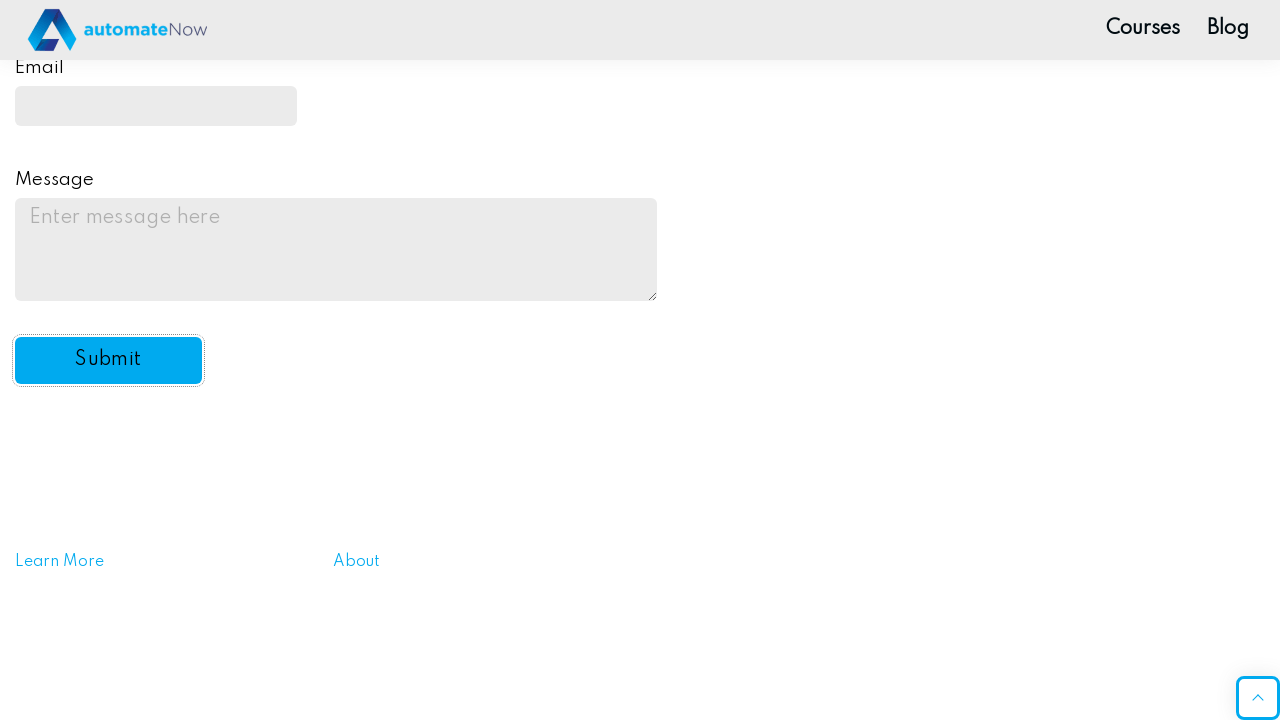

Form submission completed and waited 2 seconds
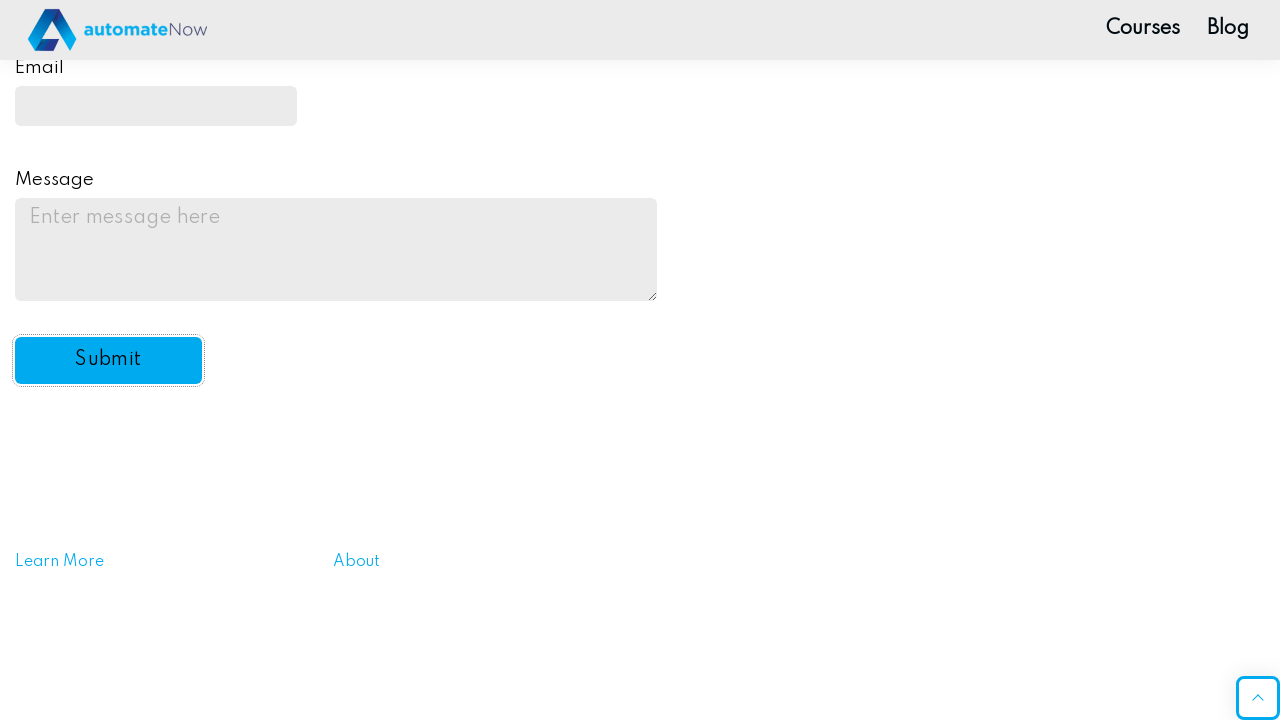

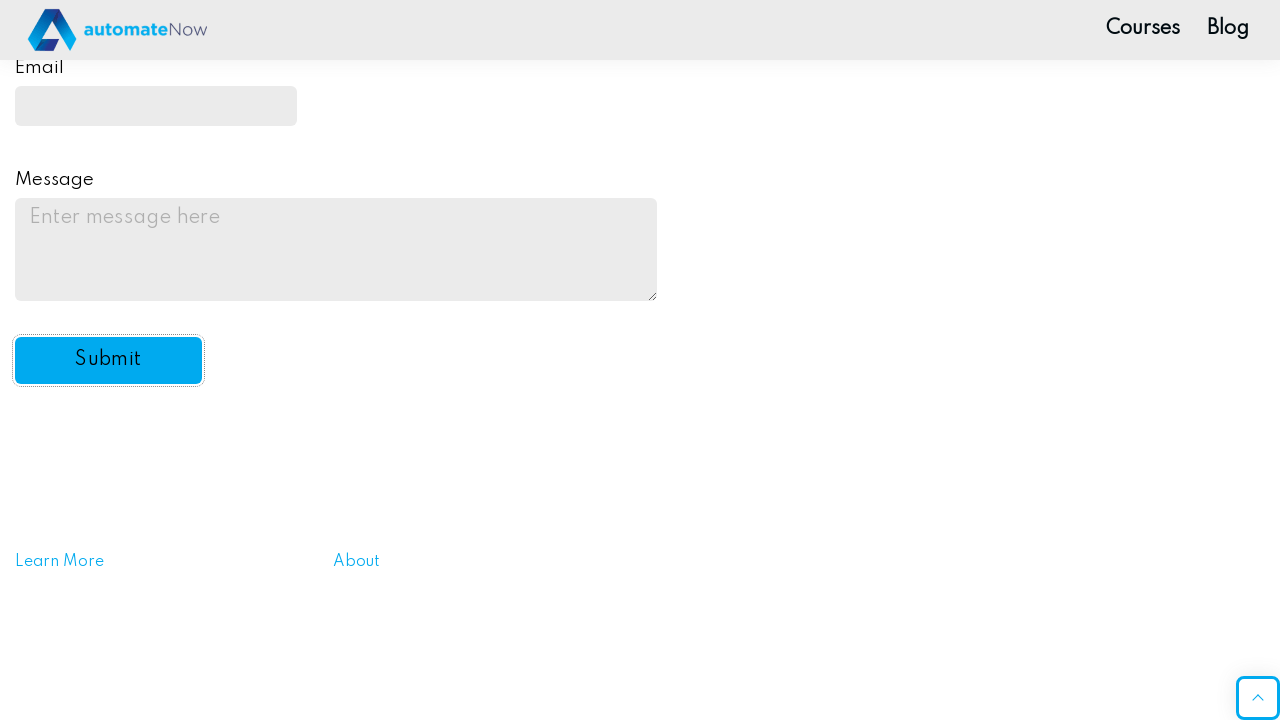